Tests jQuery UI website navigation by clicking on the Selectable demo, interacting with an element inside an iframe, then navigating to the Download page.

Starting URL: https://jqueryui.com/

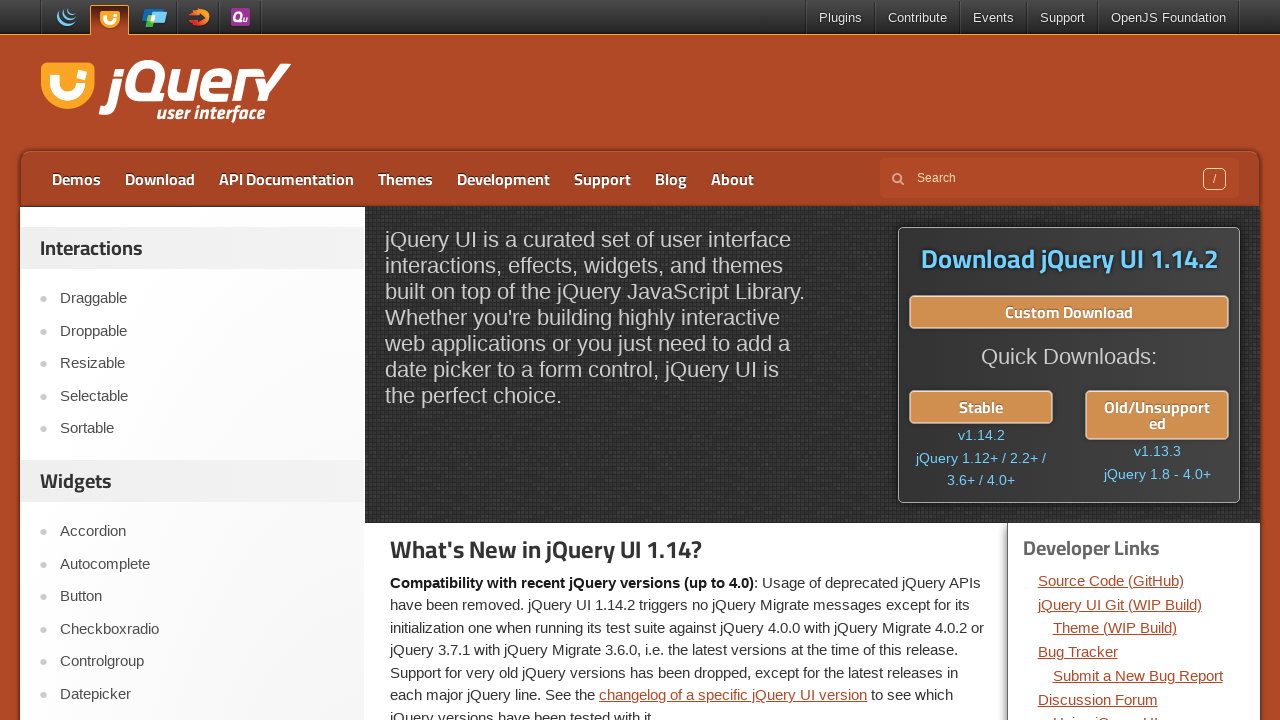

Clicked on the Selectable link in the navigation at (202, 396) on text=Selectable
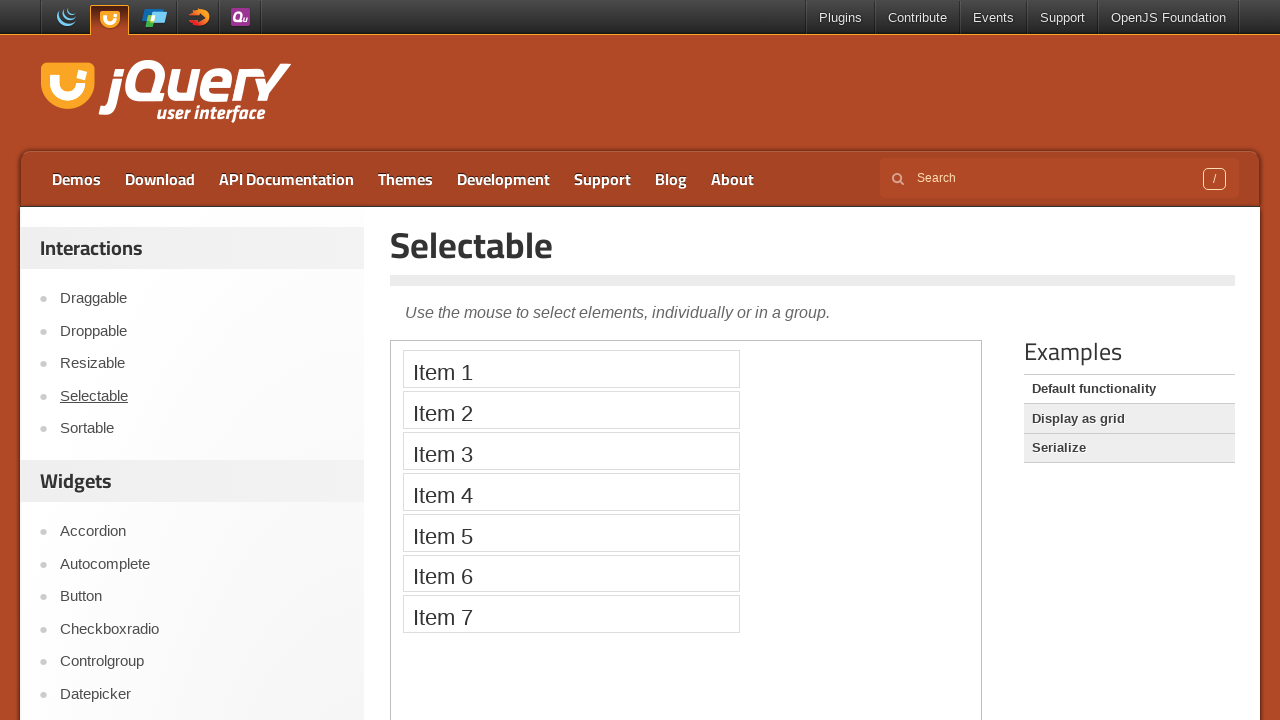

Waited for the demo iframe to load
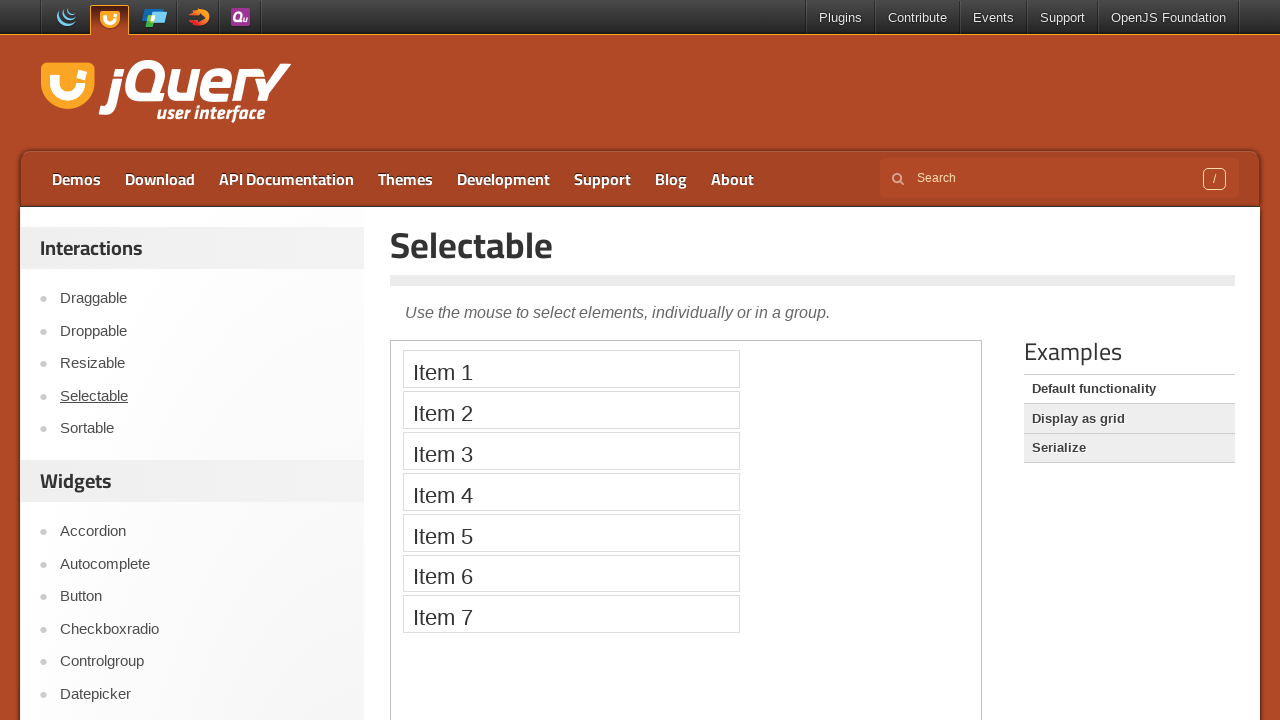

Located the demo iframe
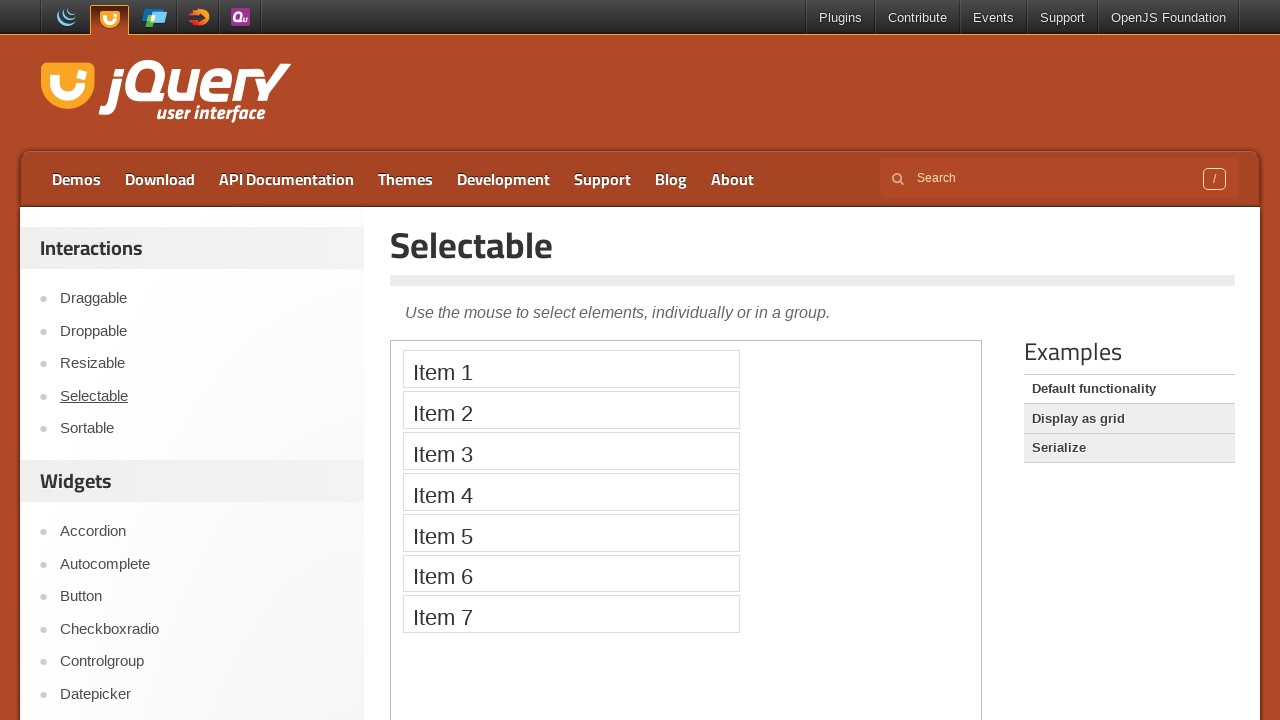

Clicked on the 3rd selectable item in the iframe at (571, 451) on iframe.demo-frame >> internal:control=enter-frame >> #selectable li:nth-child(3)
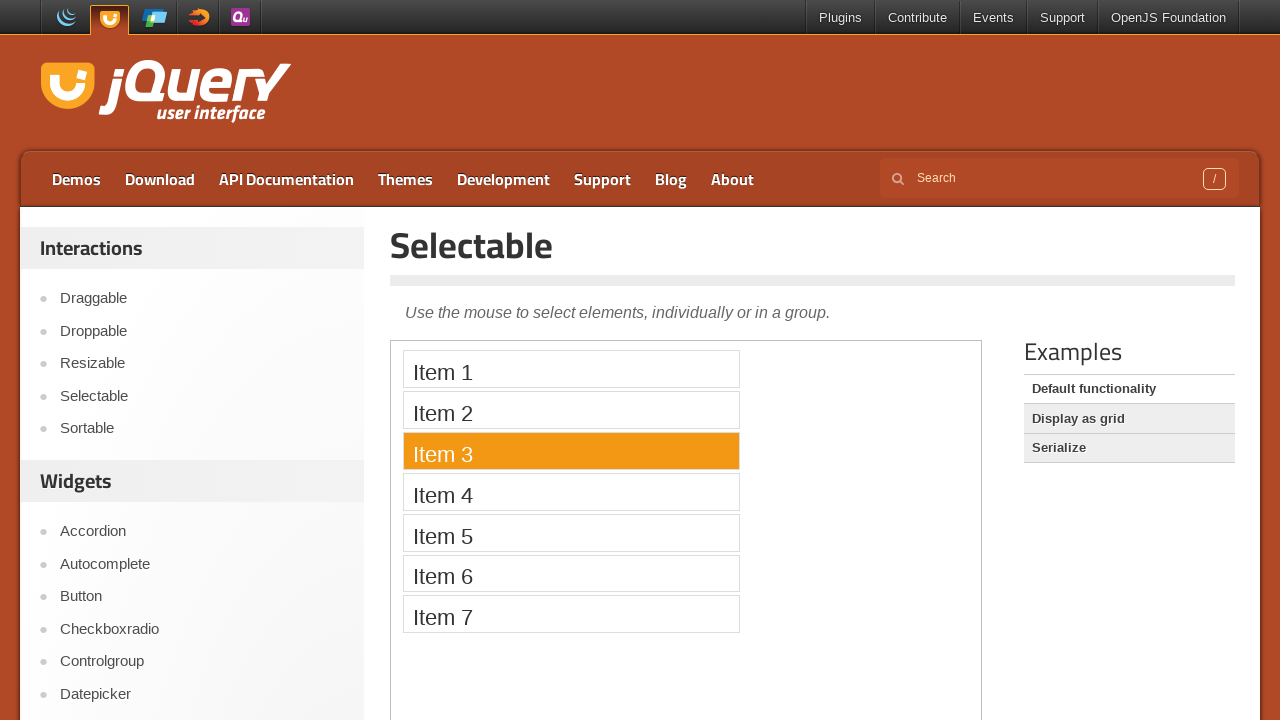

Clicked on the Download link at (160, 179) on text=Download
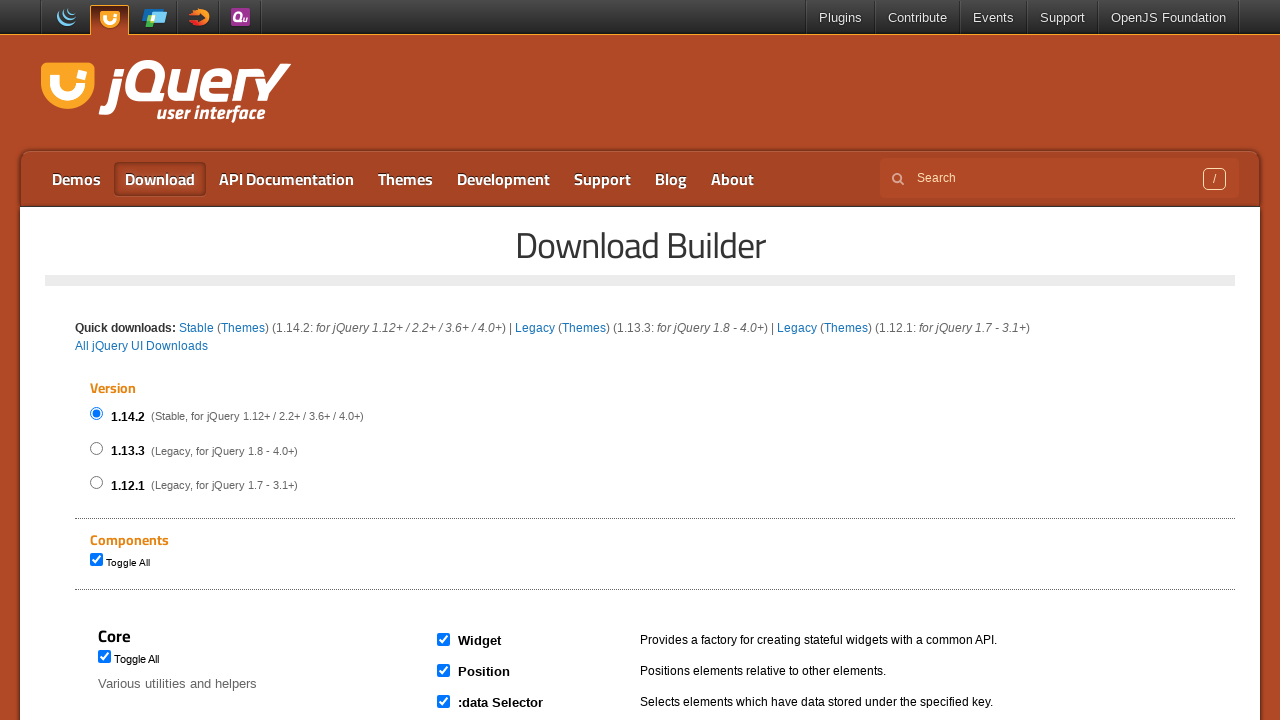

Waited for navigation to complete and DOM content to load
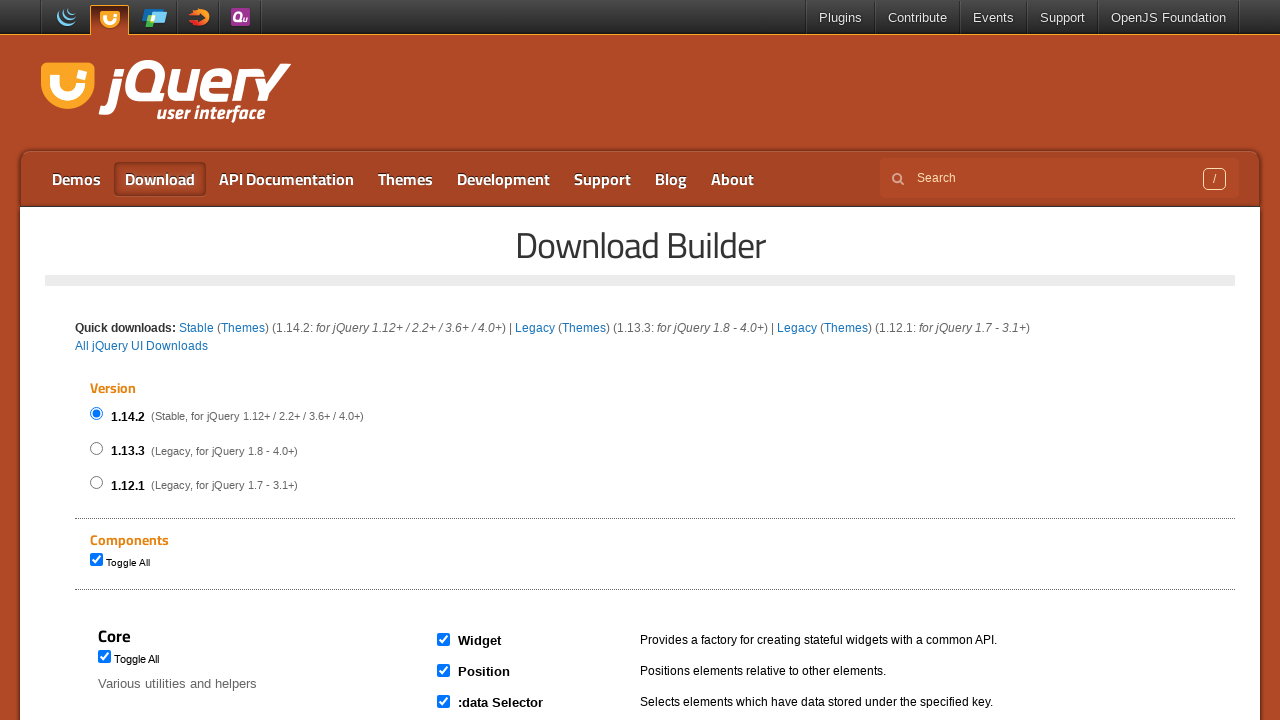

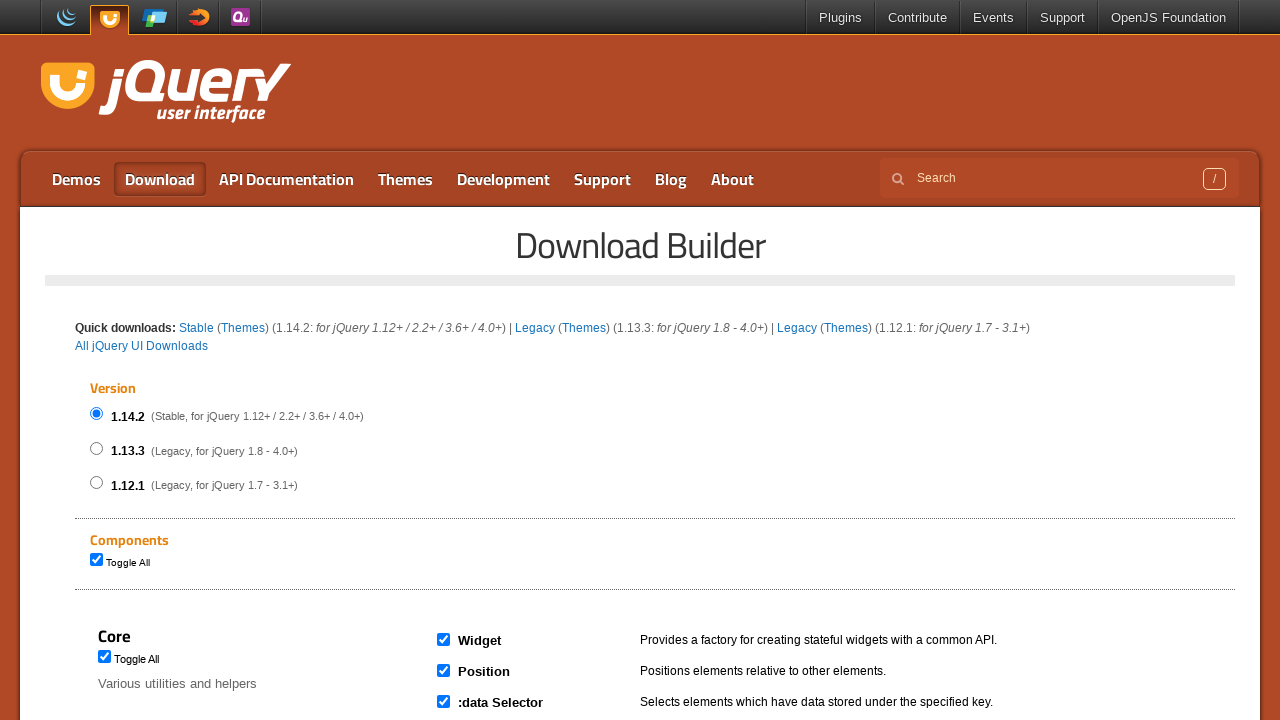